Tests interaction between checkbox, dropdown, text field and alert by selecting a checkbox option, using its value in dropdown and text field, then verifying the alert message

Starting URL: http://www.qaclickacademy.com/practice.php

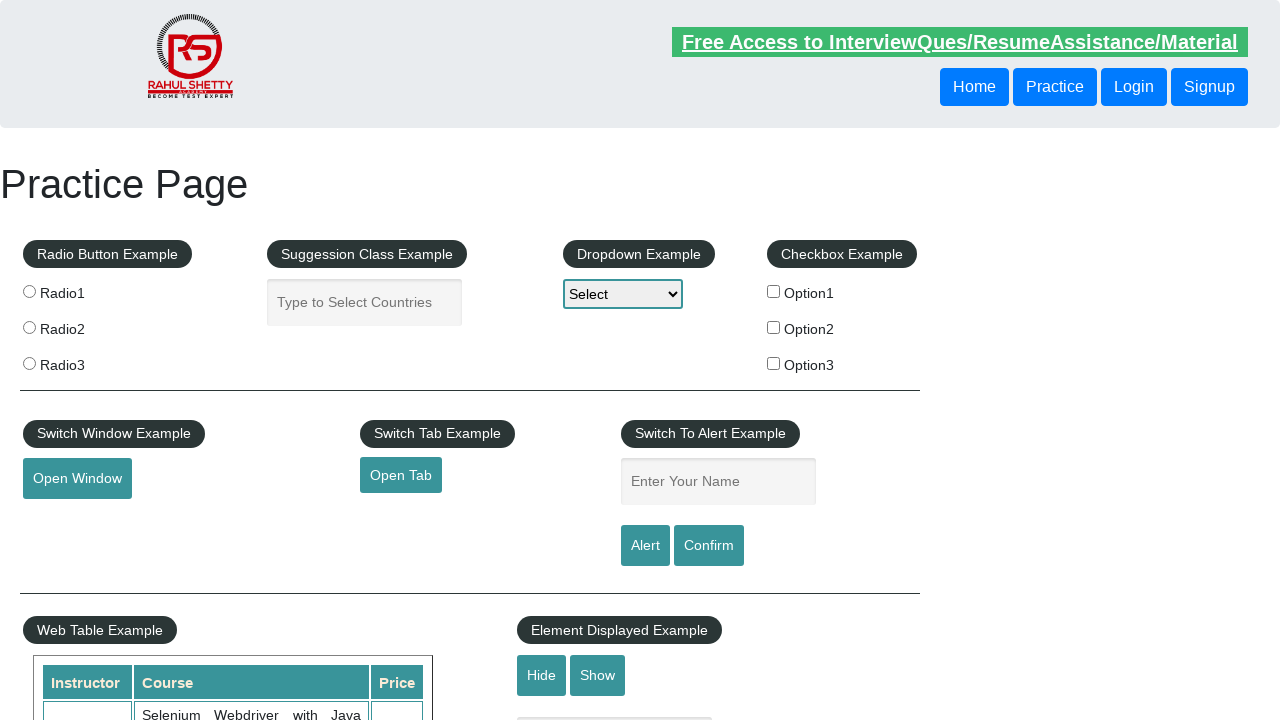

Clicked checkbox option 2 at (774, 327) on input#checkBoxOption2
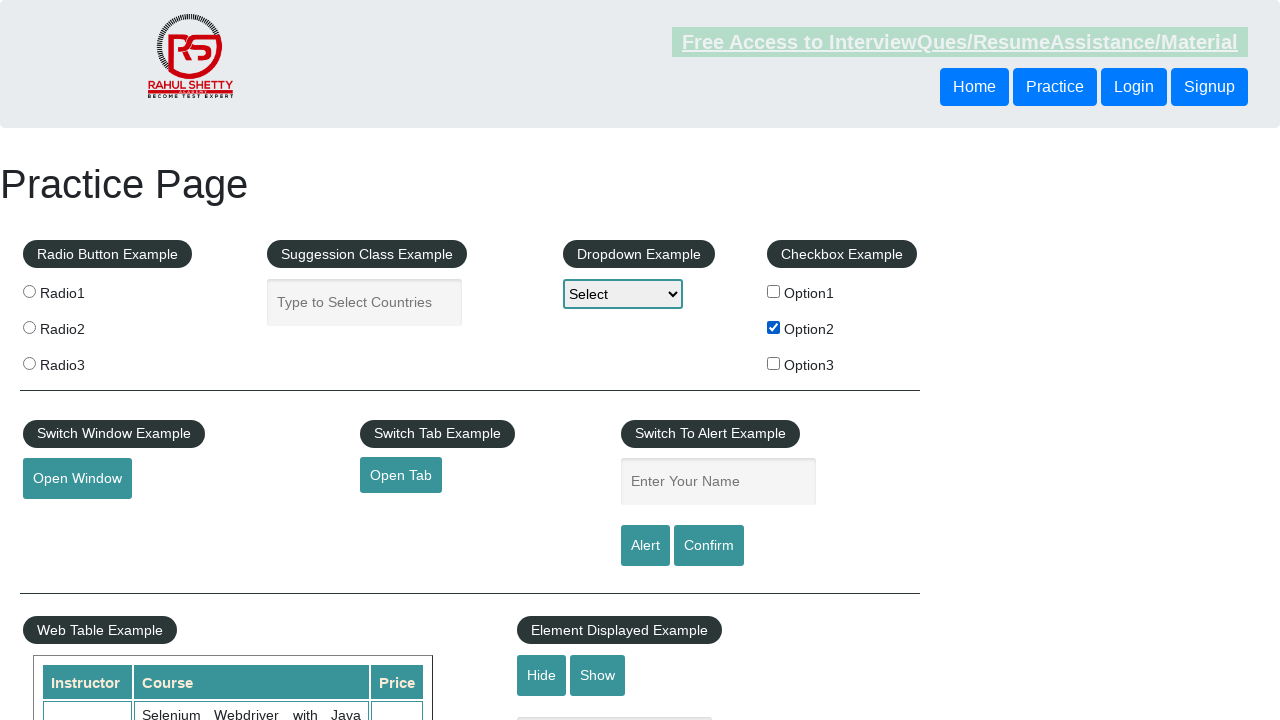

Retrieved checkbox label text
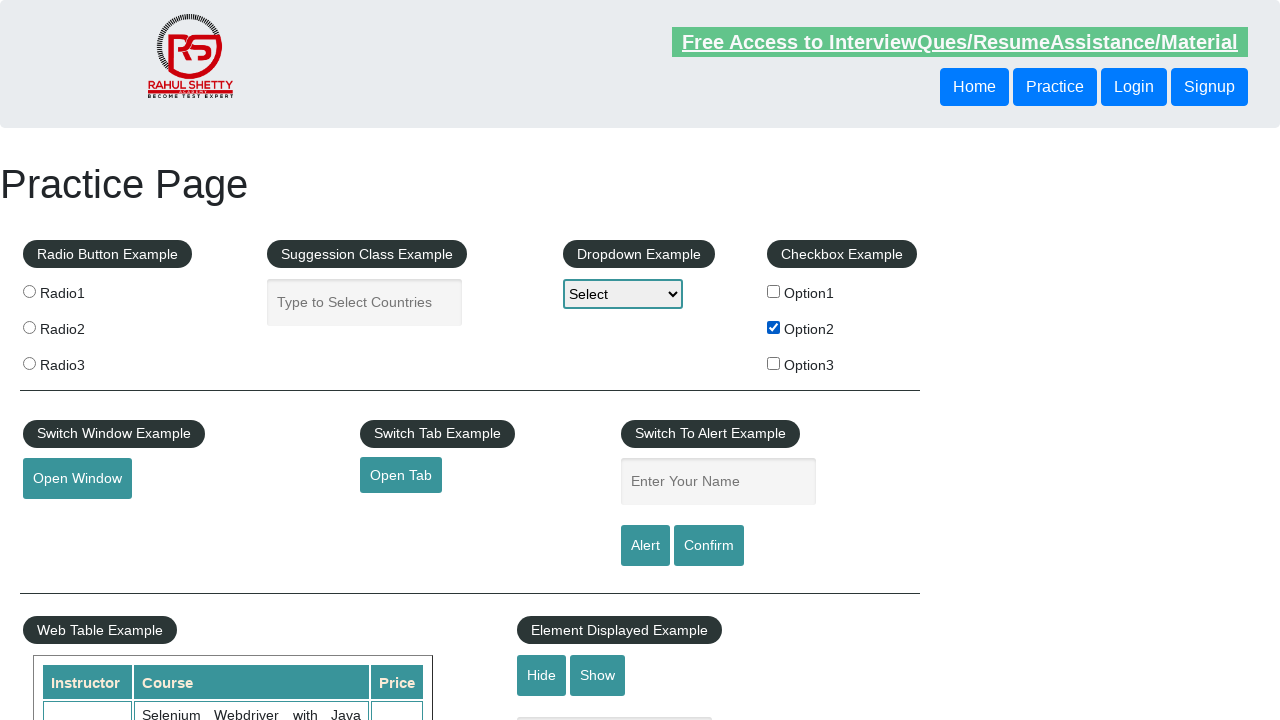

Selected 'option2' from dropdown on #dropdown-class-example
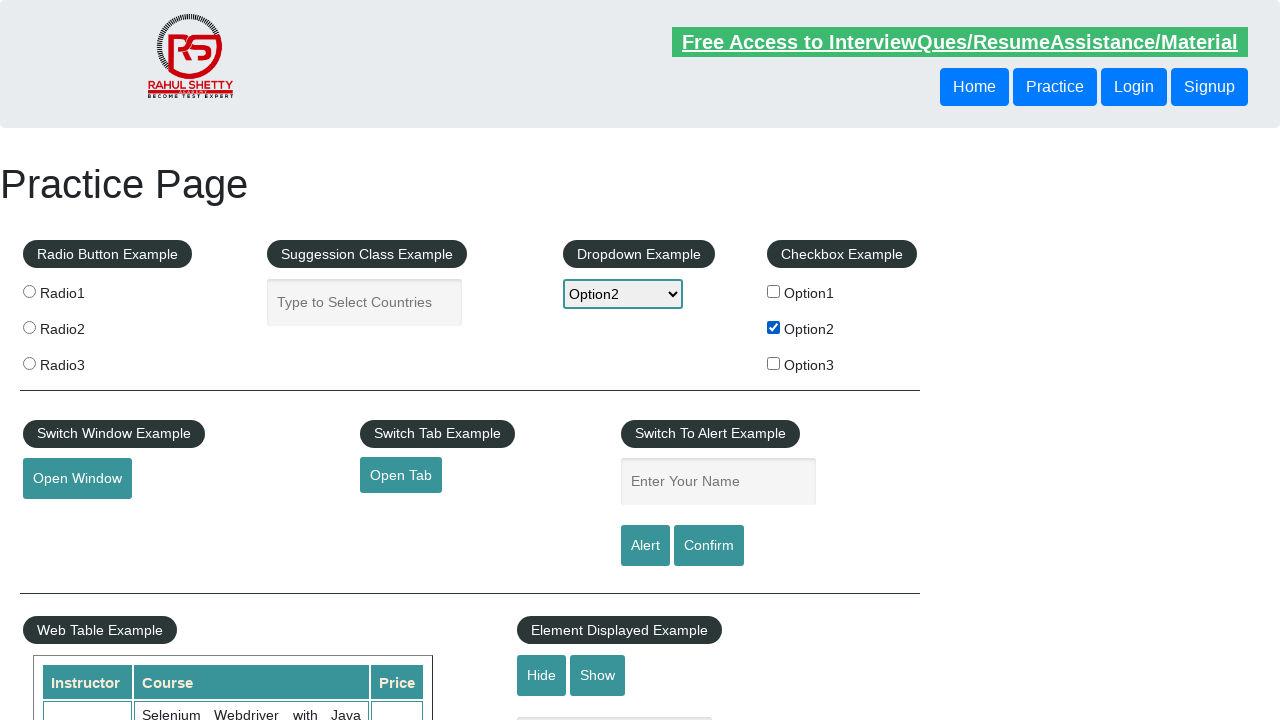

Filled text field with 'Option2' on #name
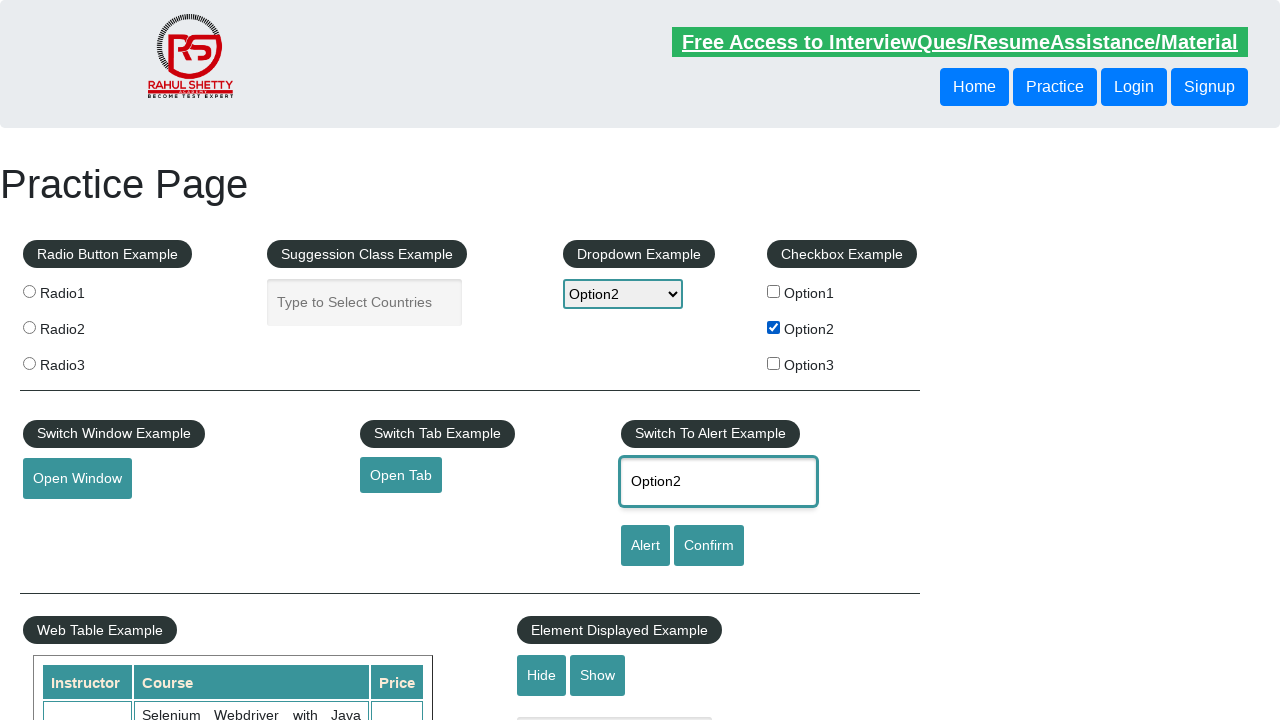

Clicked alert button at (645, 546) on #alertbtn
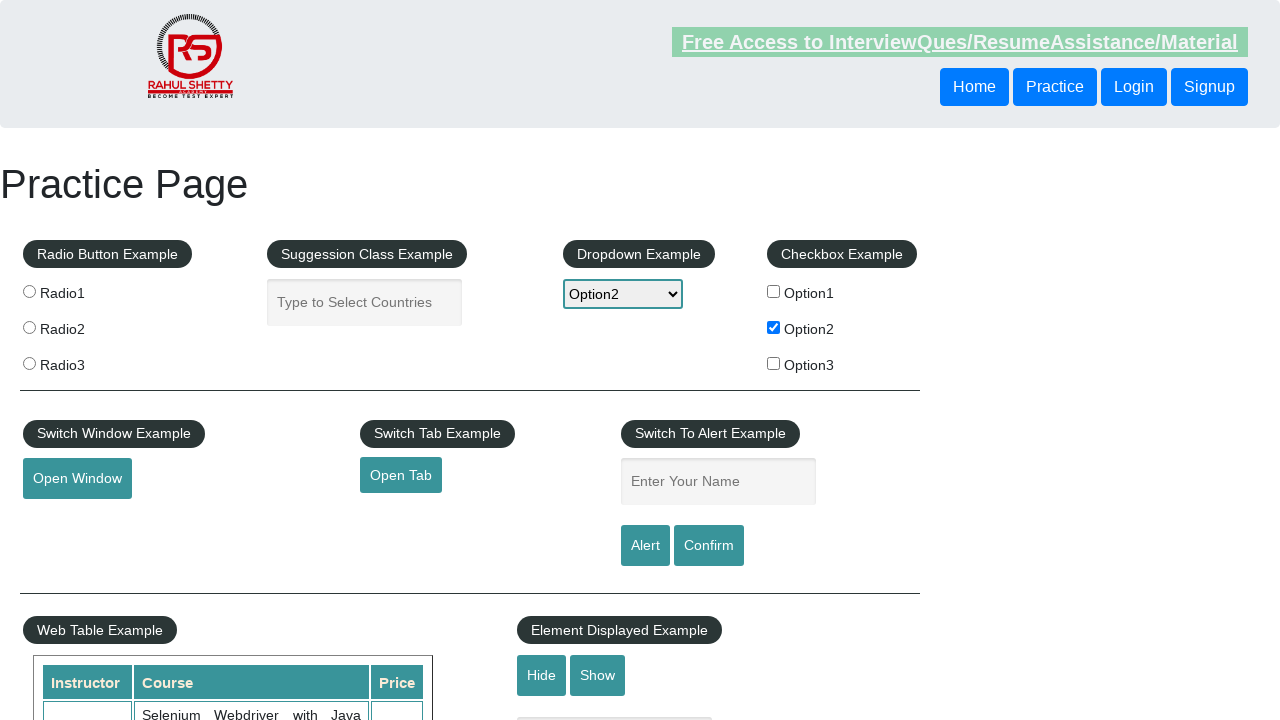

Alert dialog was accepted
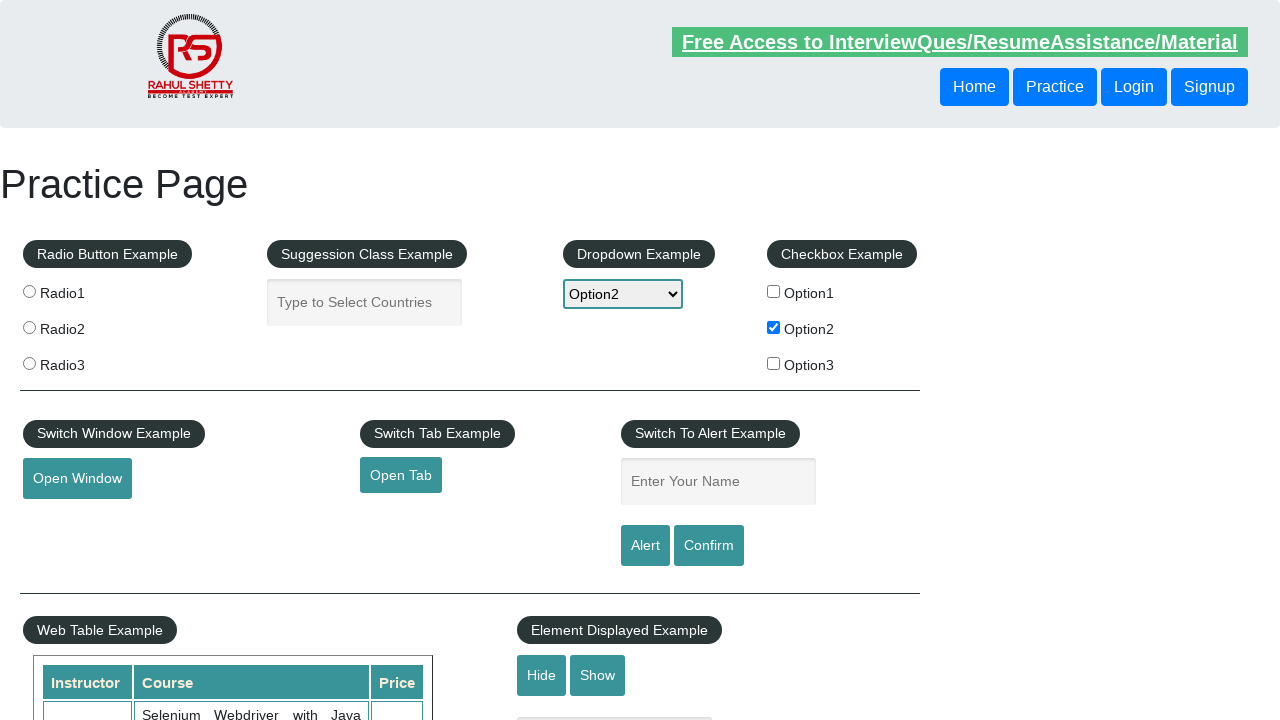

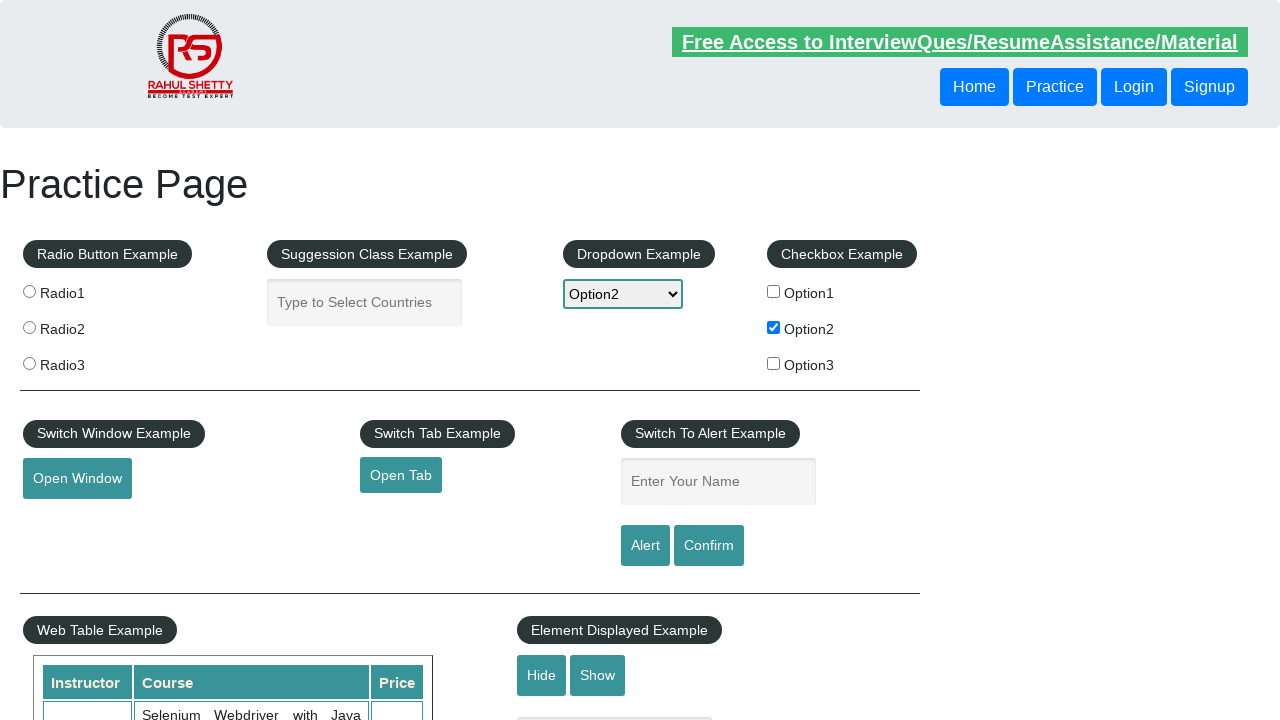